Tests the validation error when attempting to search for car rentals without entering a pickup location on Booking.com.

Starting URL: https://www.booking.com/?lang=en-gb

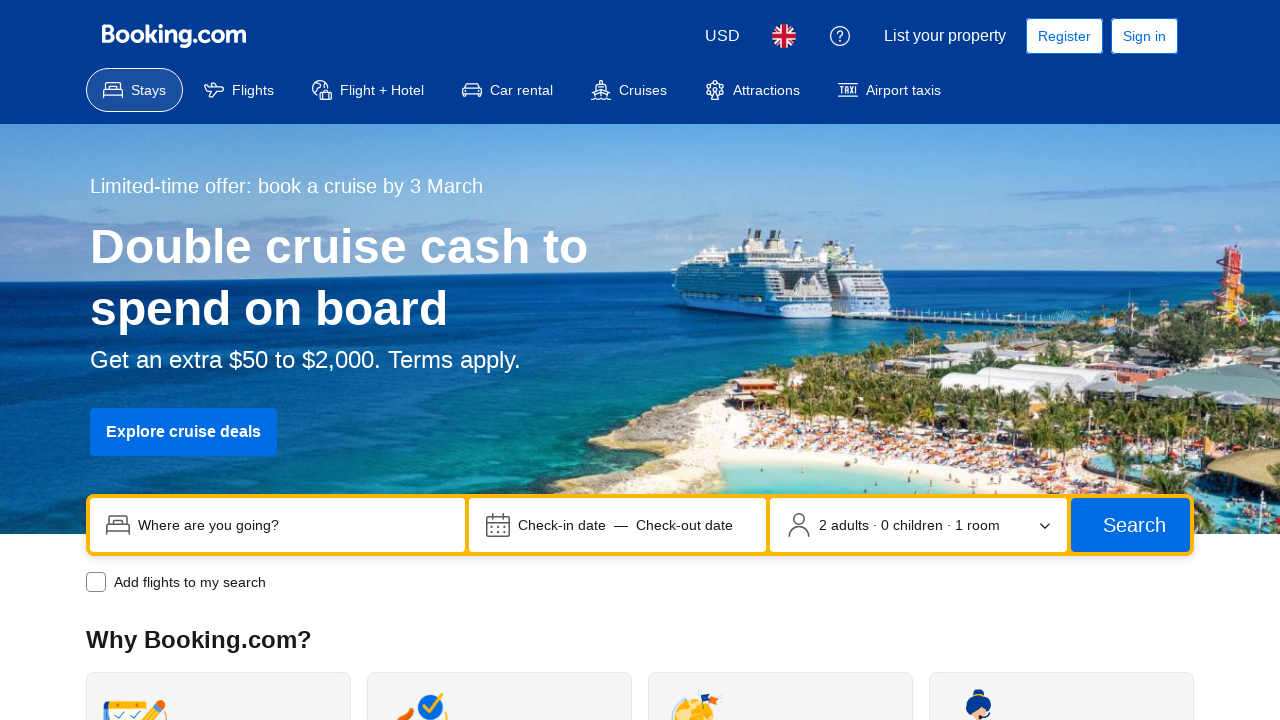

Clicked 'Car rentals' tab at (508, 90) on #cars
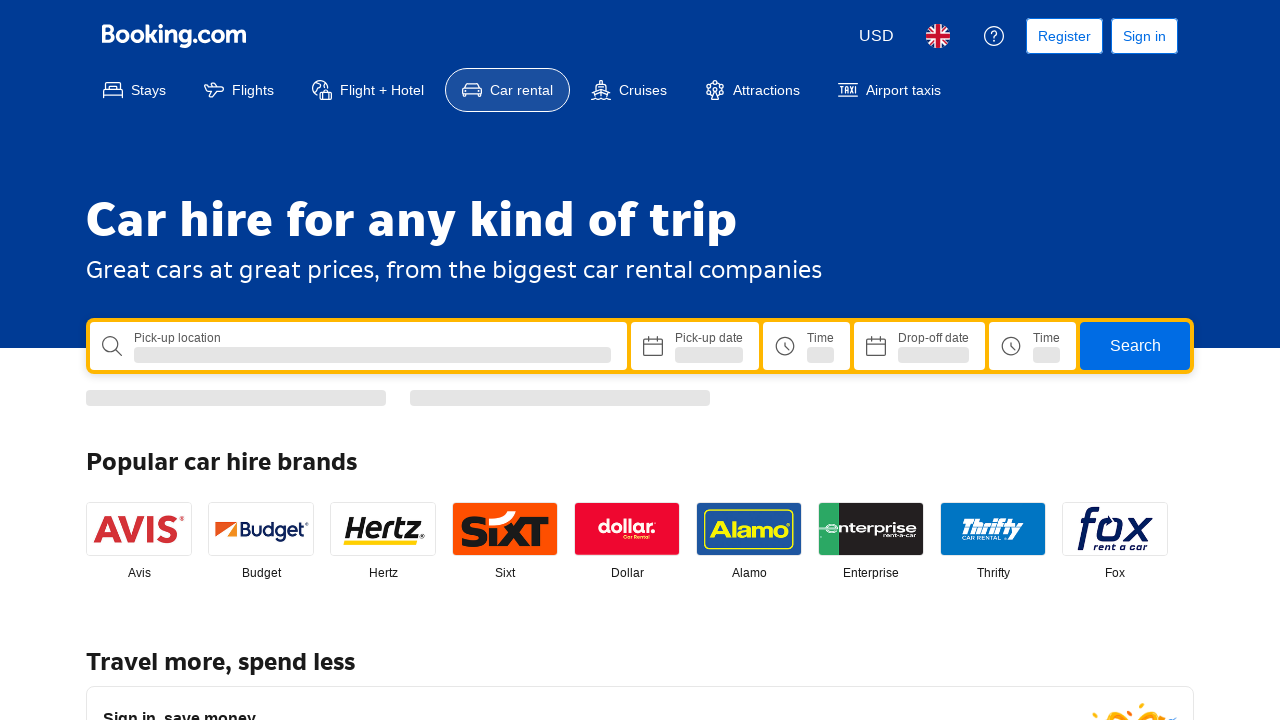

Clicked Search button without entering pickup location at (1135, 346) on div.SearchBoxFramePrivate_submit button[type='submit']
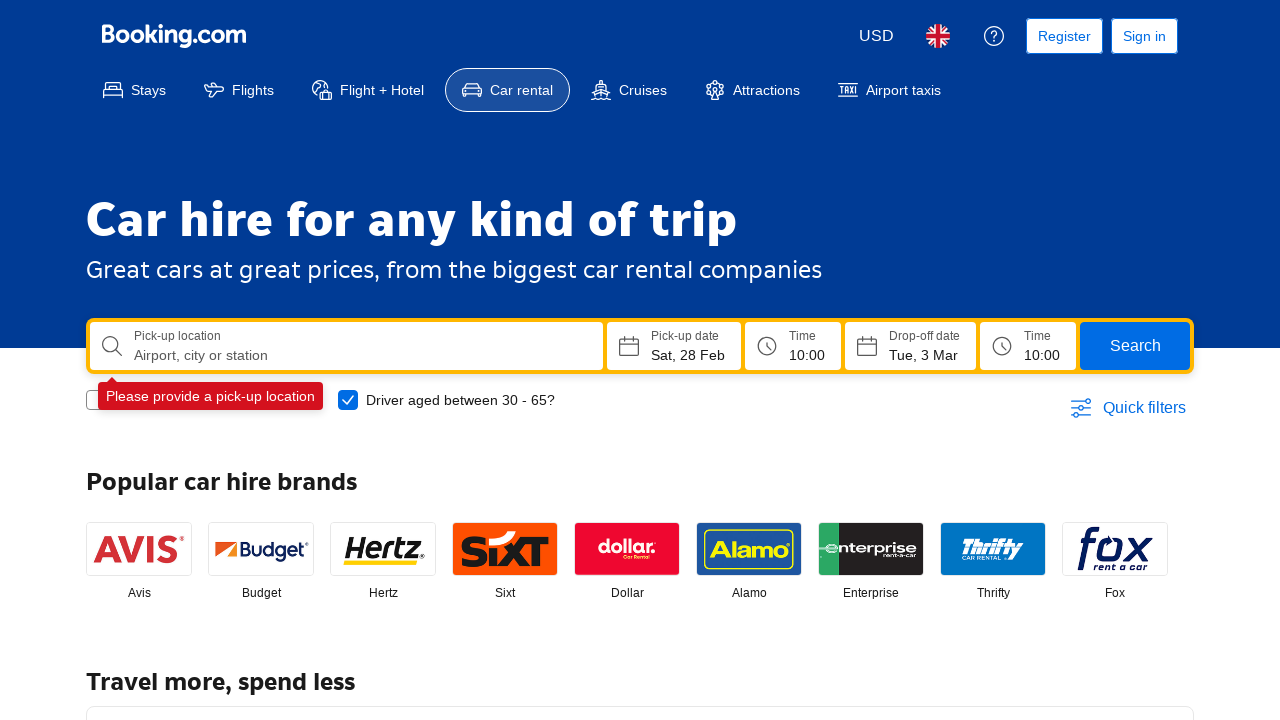

Validation error message appeared for missing pickup location
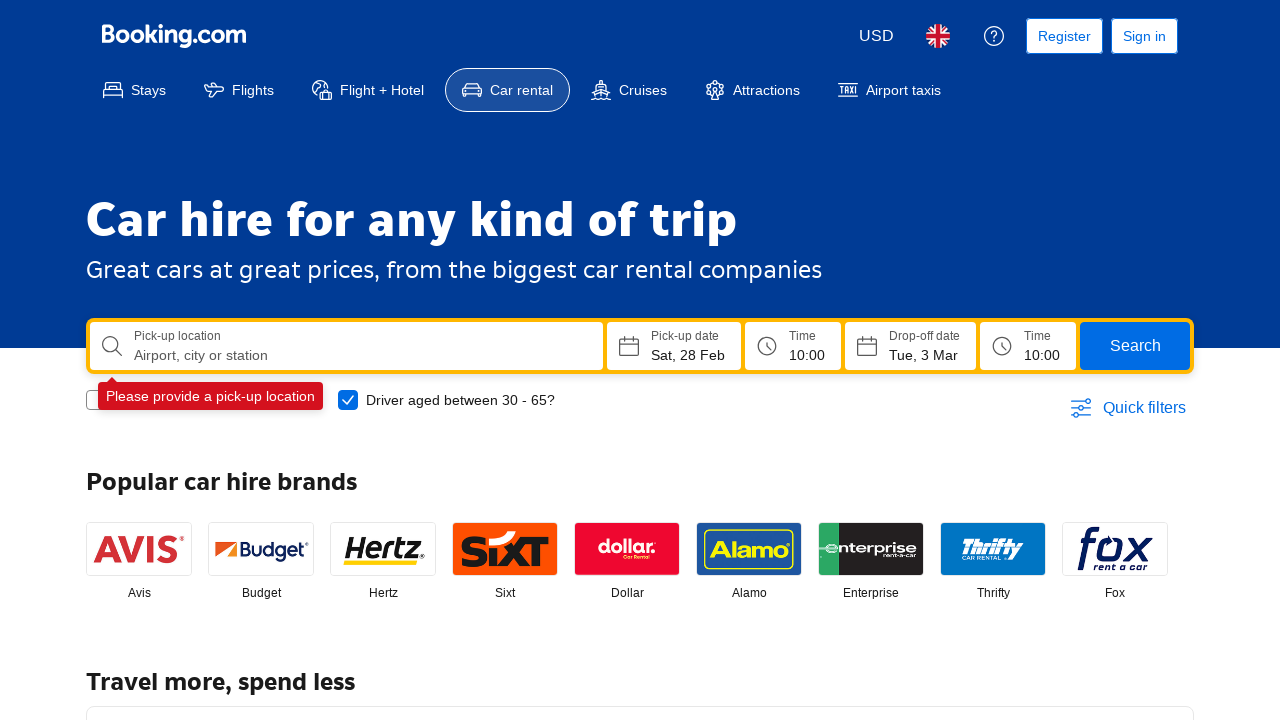

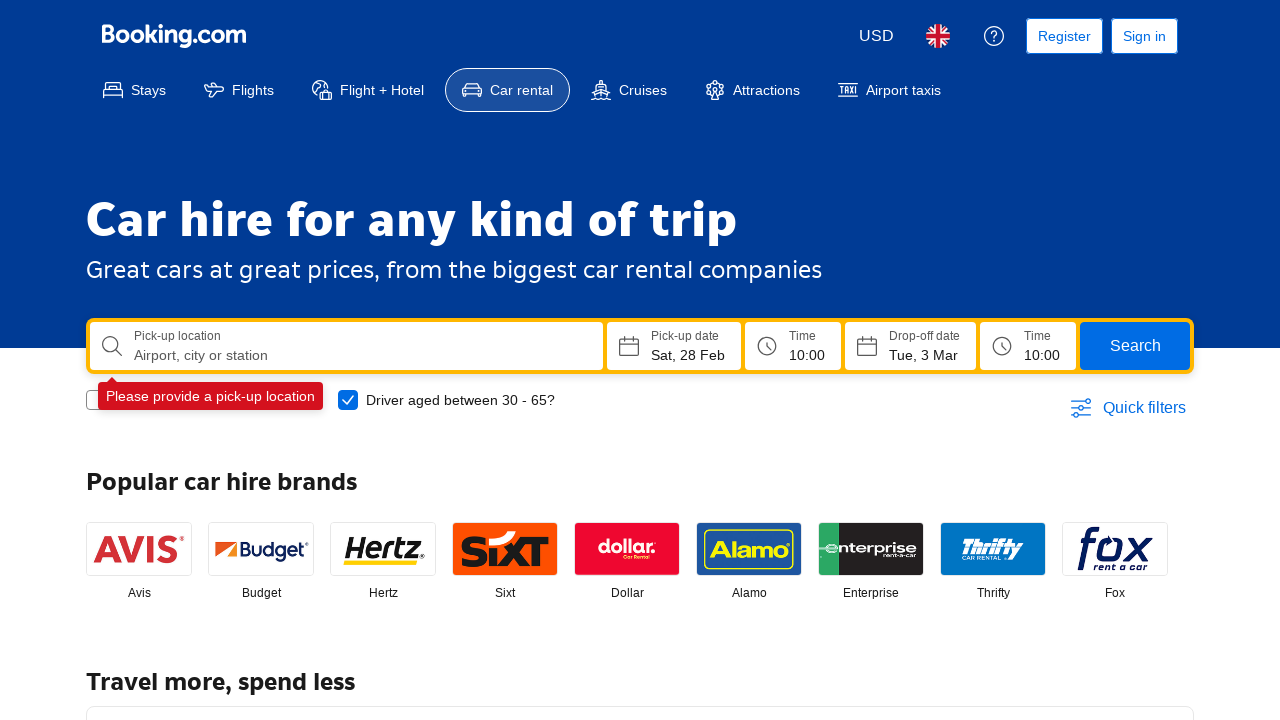